Tests browser window handling by navigating to the Alerts section, clicking on Browser Windows, opening a new tab, and verifying the content in the new tab

Starting URL: https://demoqa.com/

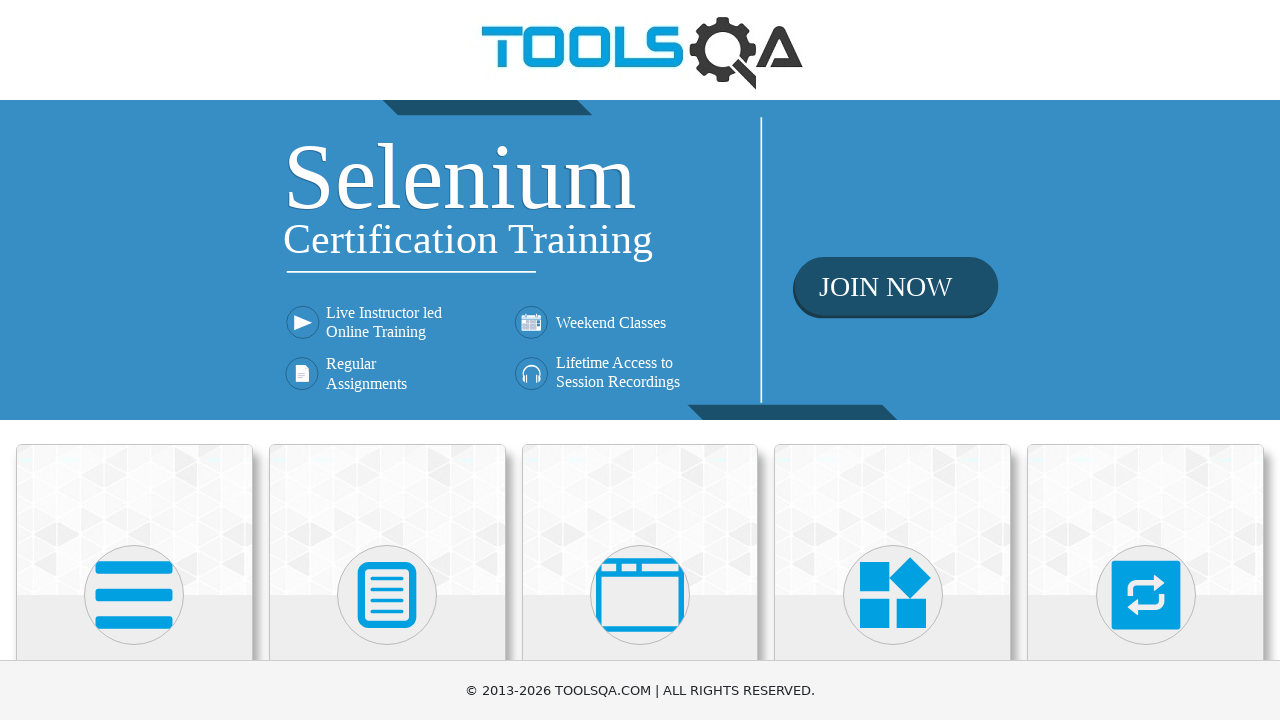

Scrolled down to find the Alerts section
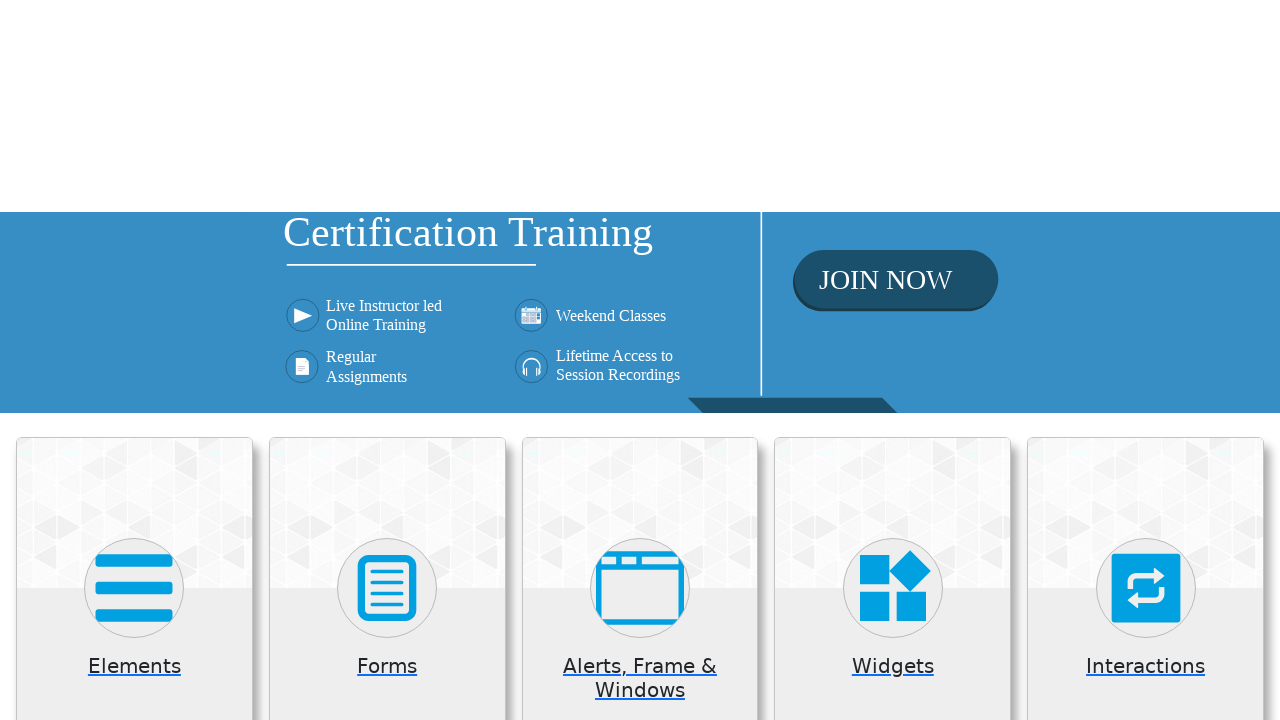

Clicked on Alerts, Frame & Windows card at (640, 144) on xpath=//*[contains(text(), 'Alert')]//../..
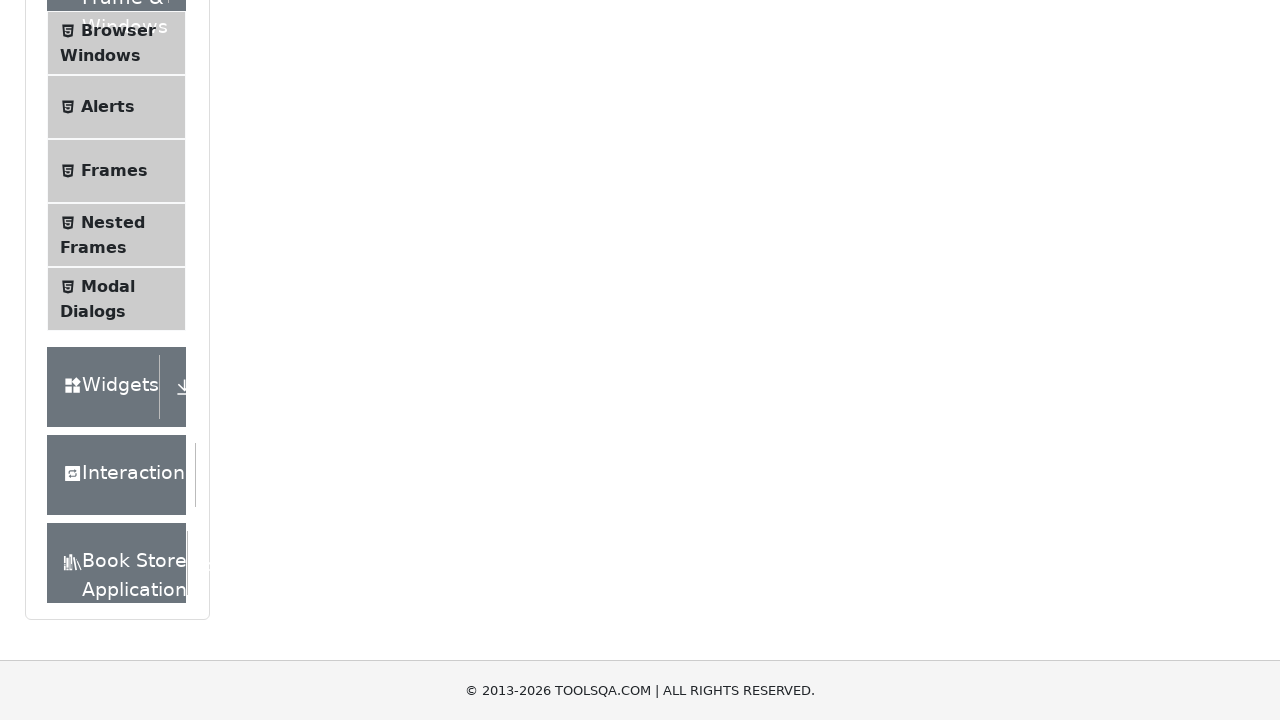

Scrolled down in the page
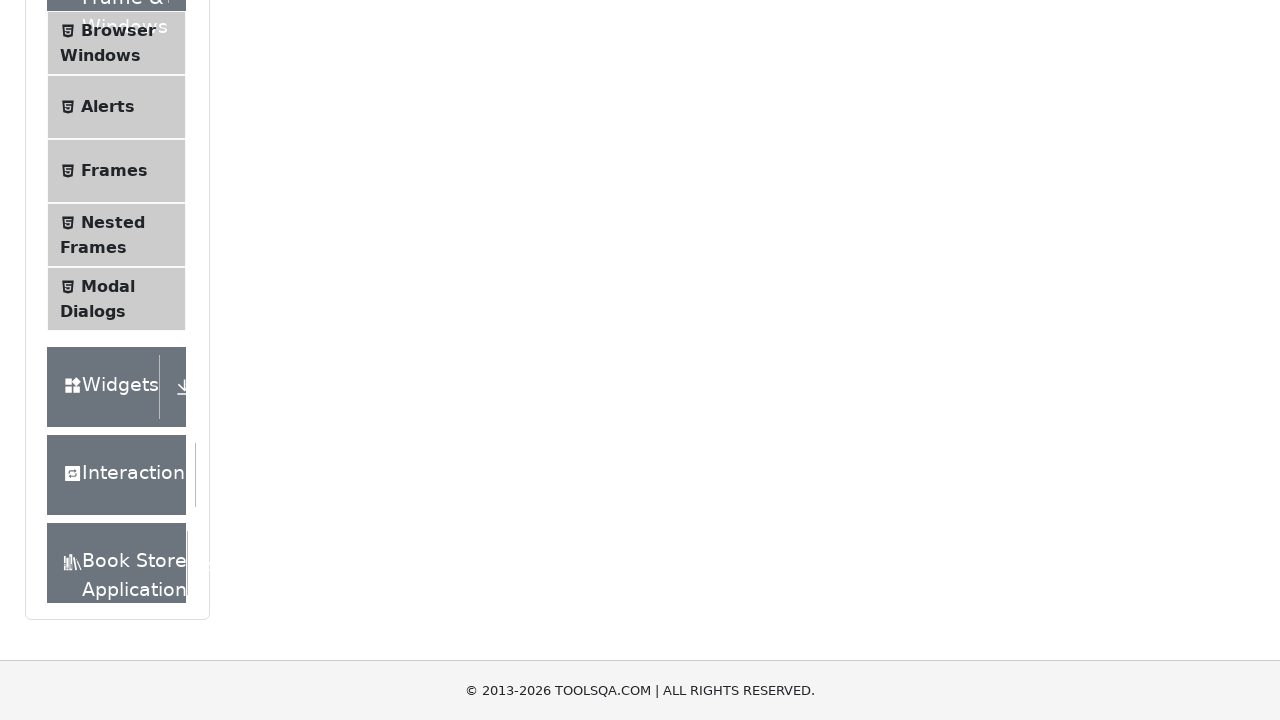

Clicked on Browser Windows menu item at (118, 30) on xpath=//span[contains(text(), 'Browser')]
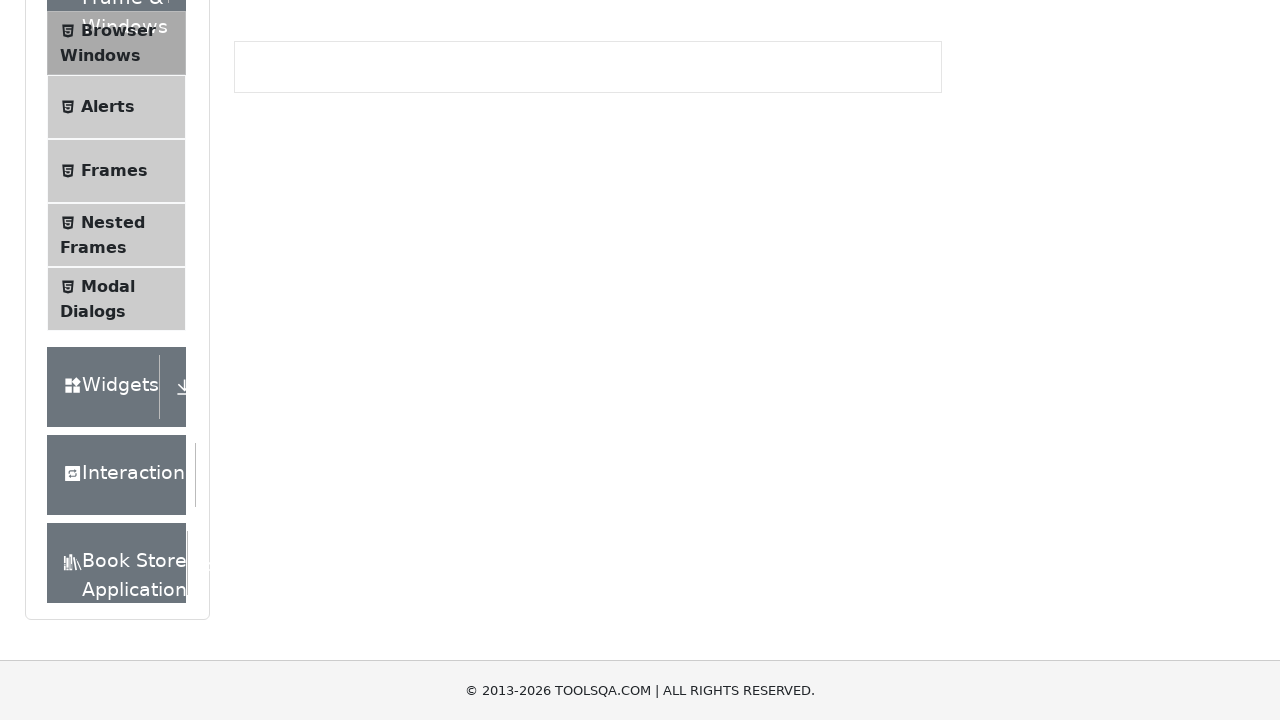

Clicked the New Tab button and new tab opened at (280, 242) on #tabButton
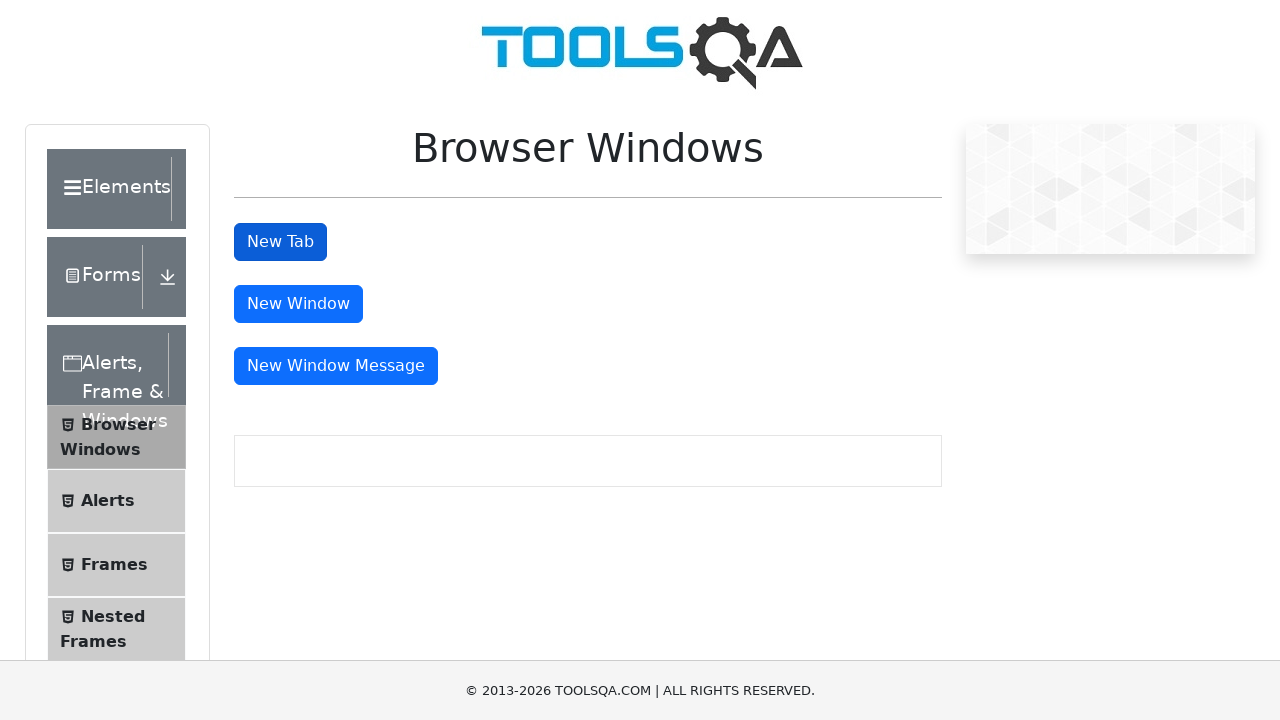

Retrieved the new page/tab object
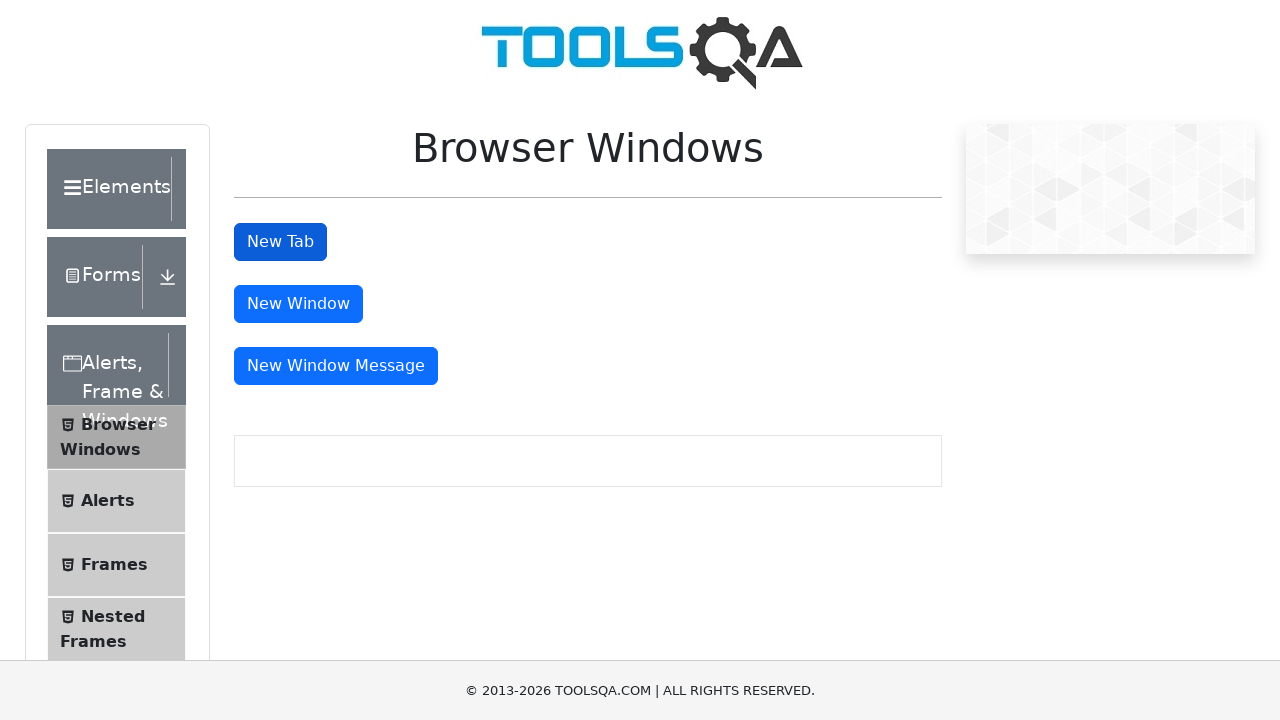

New page loaded successfully
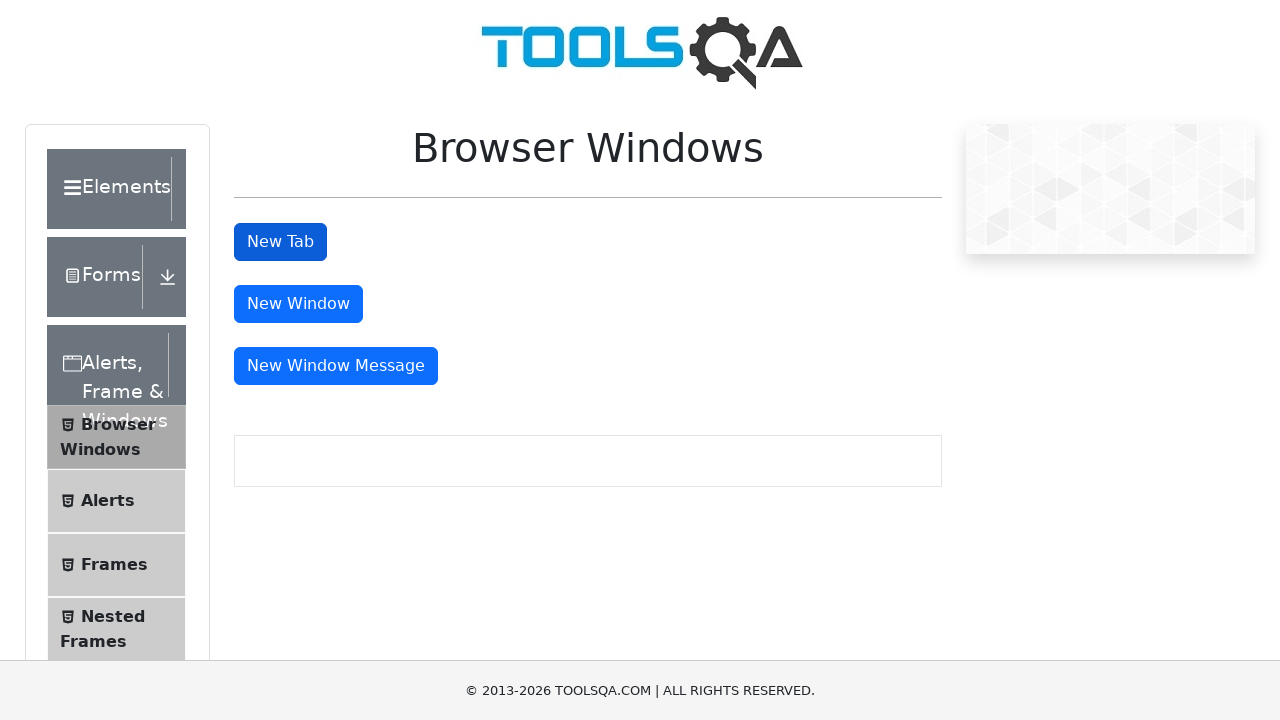

Located the sample heading element in new tab
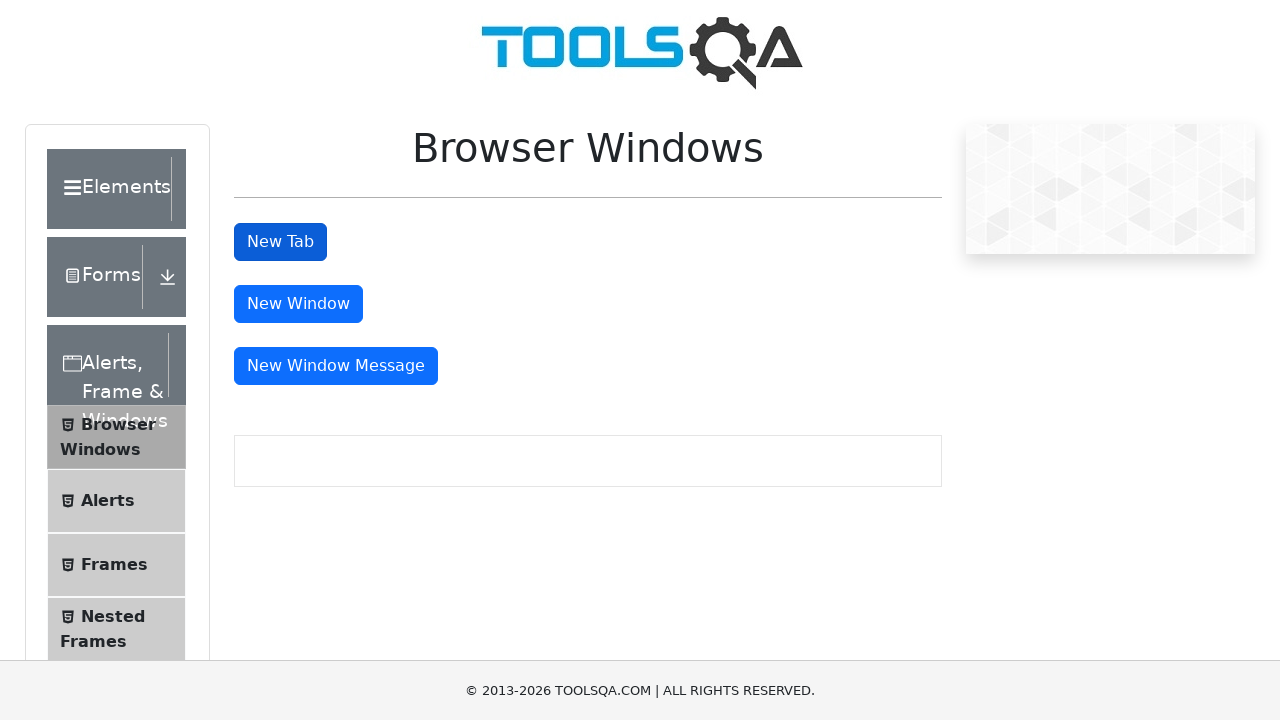

Waited for sample heading to be visible
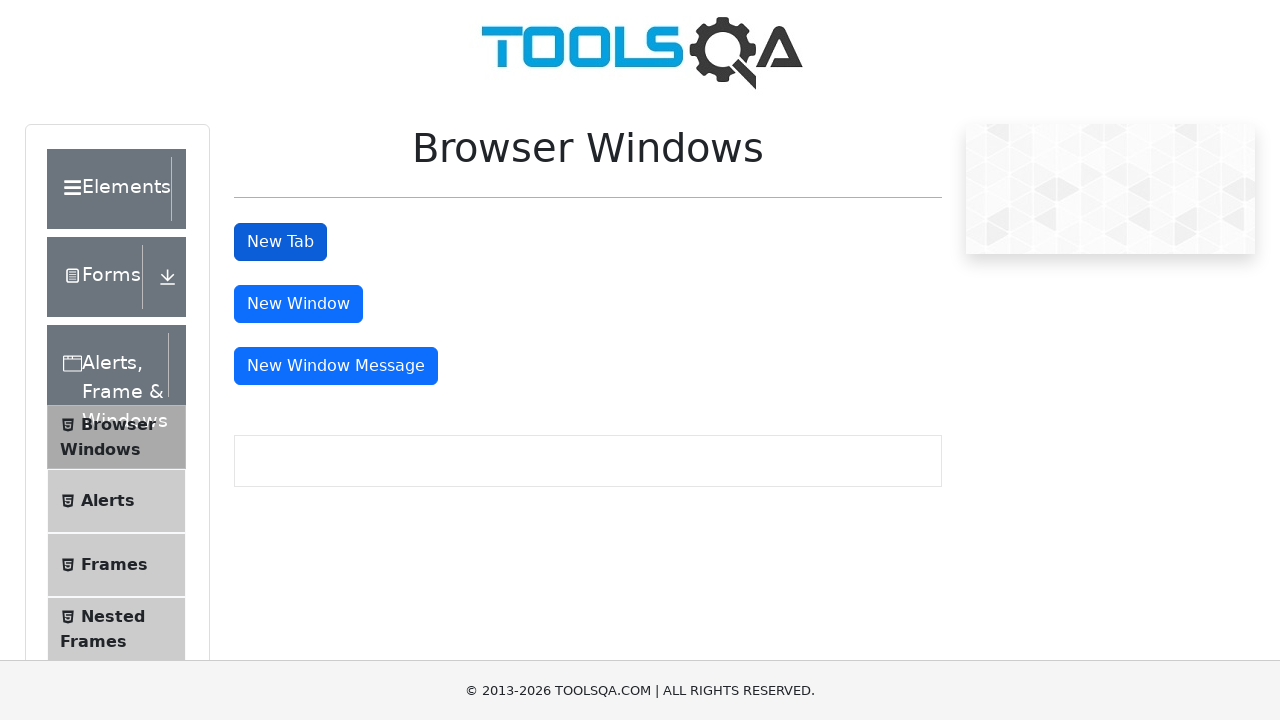

Verified heading text matches 'This is a sample page'
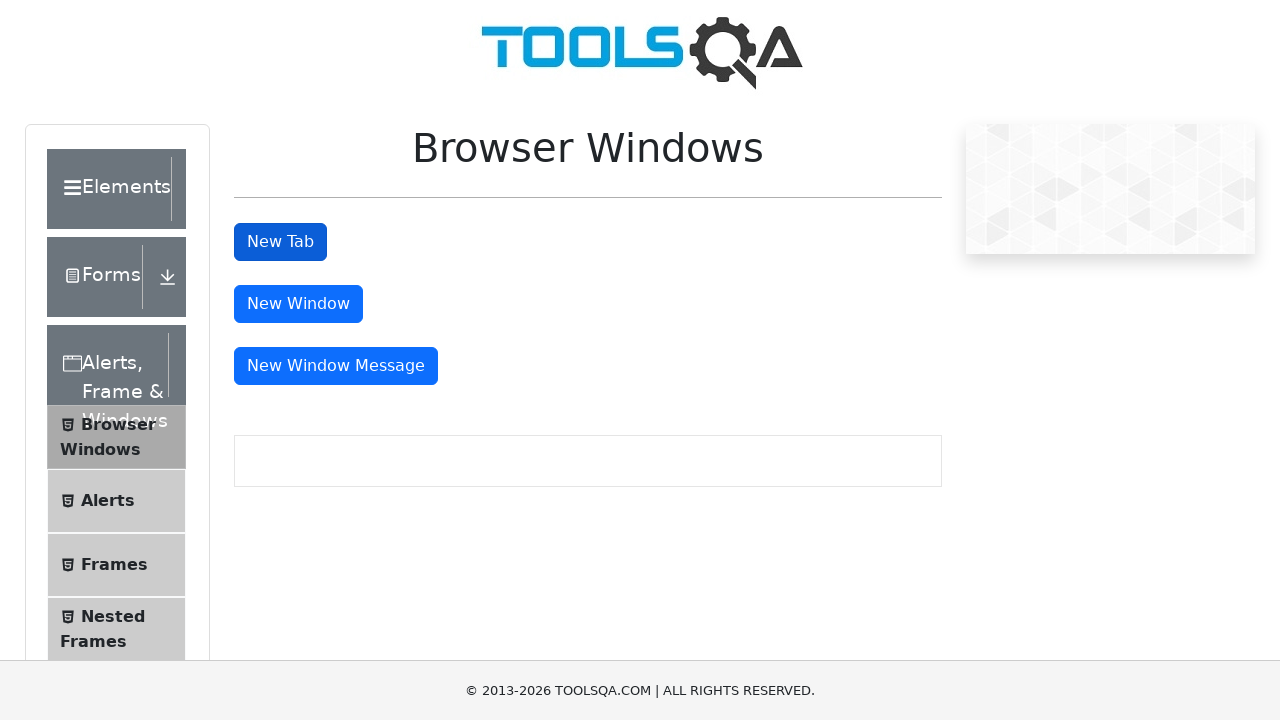

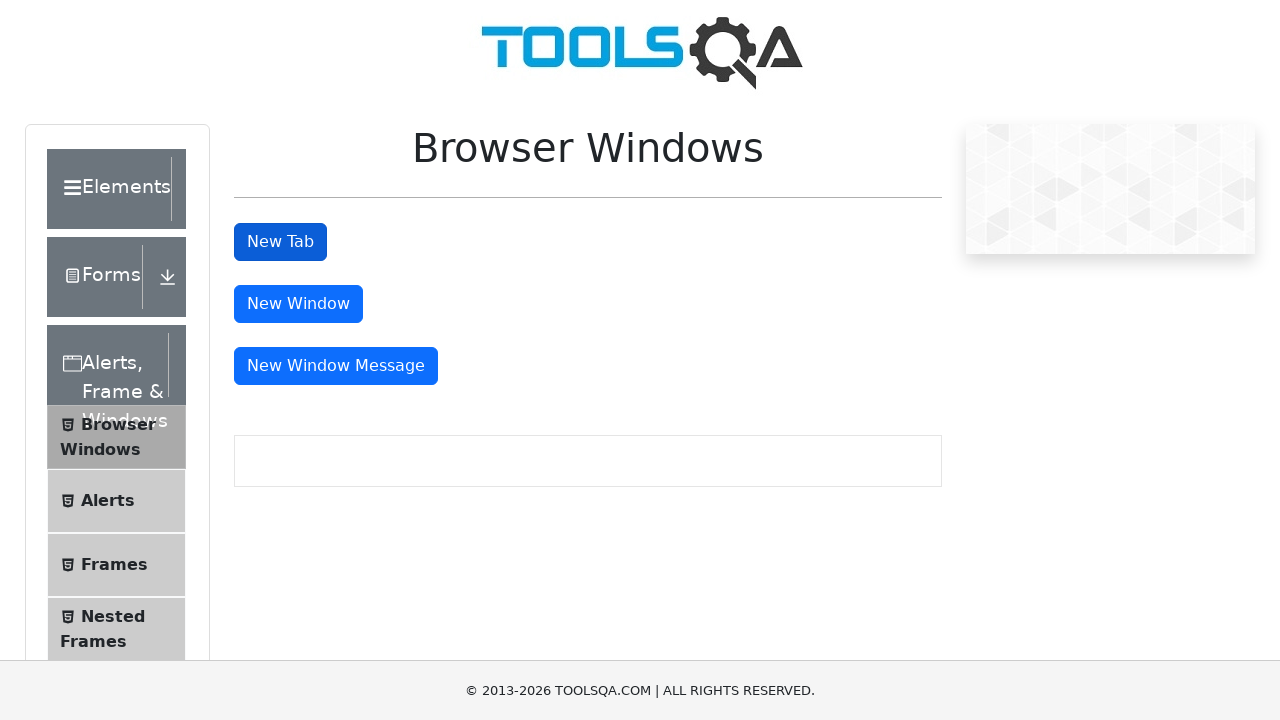